Tests the search functionality on Python.org by entering a search query "pycon" and submitting the form, then verifying results are displayed

Starting URL: http://www.python.org

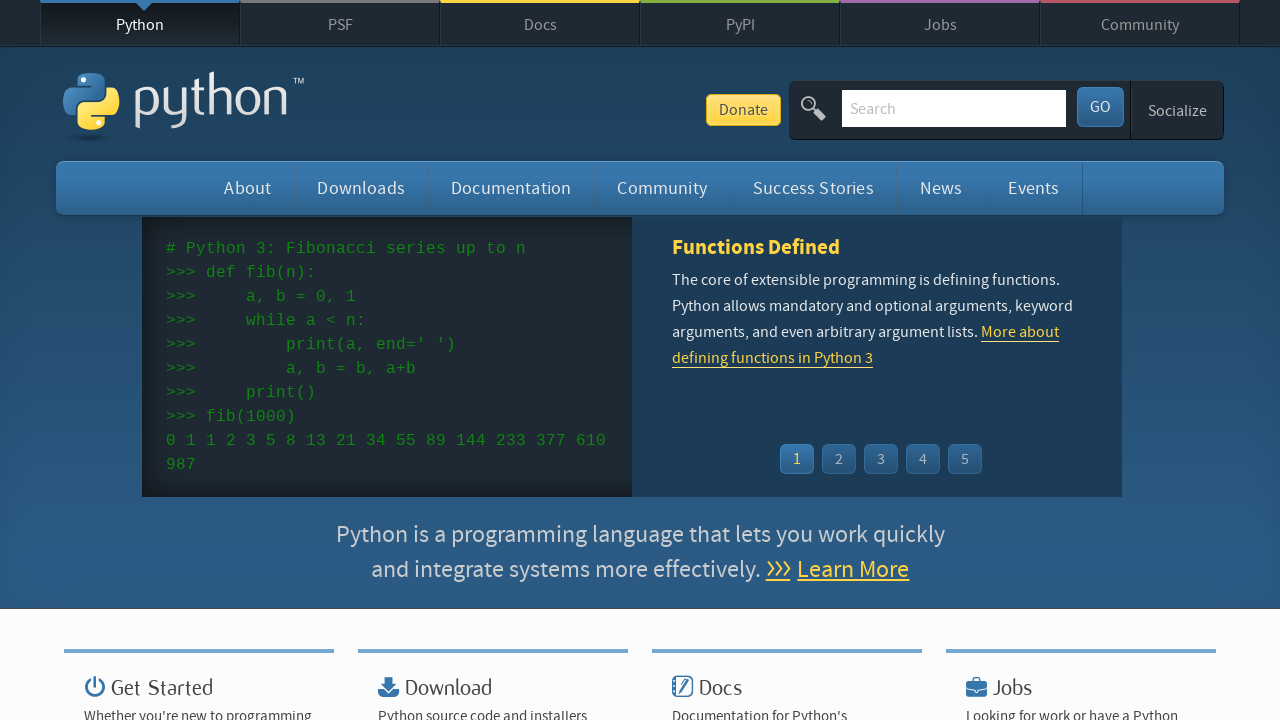

Filled search box with query 'pycon' on input[name='q']
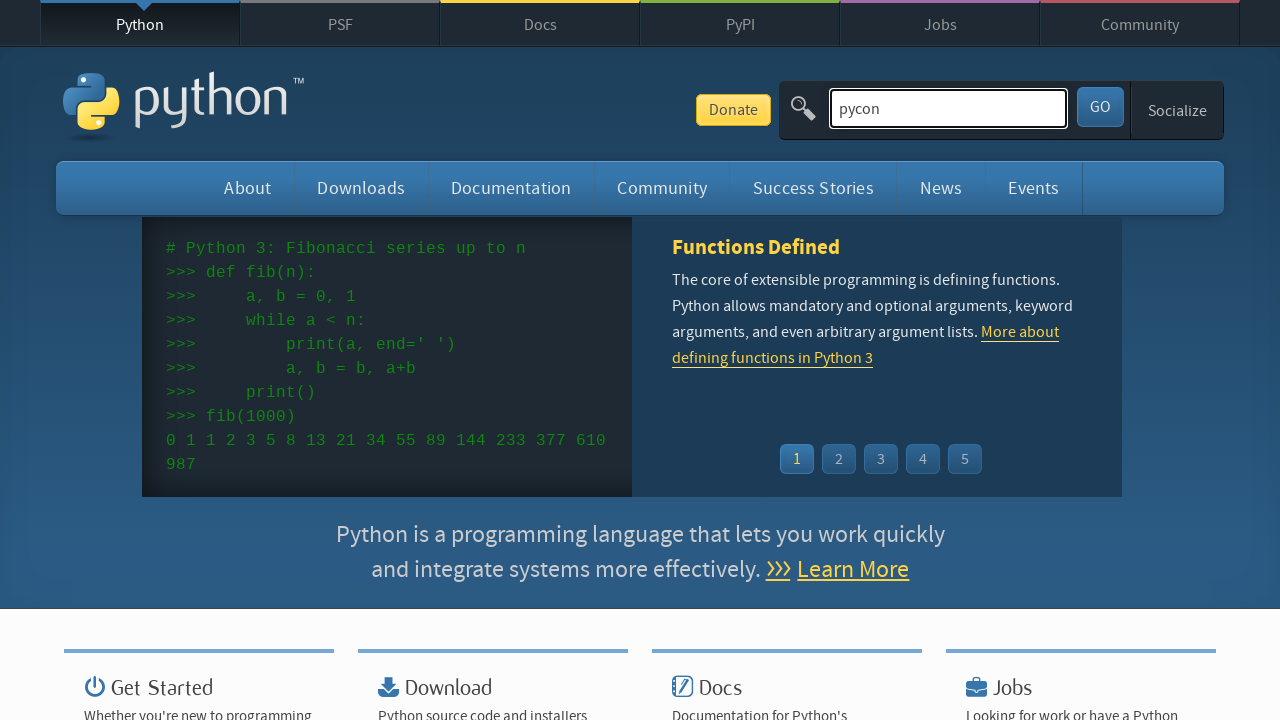

Pressed Enter to submit search form on input[name='q']
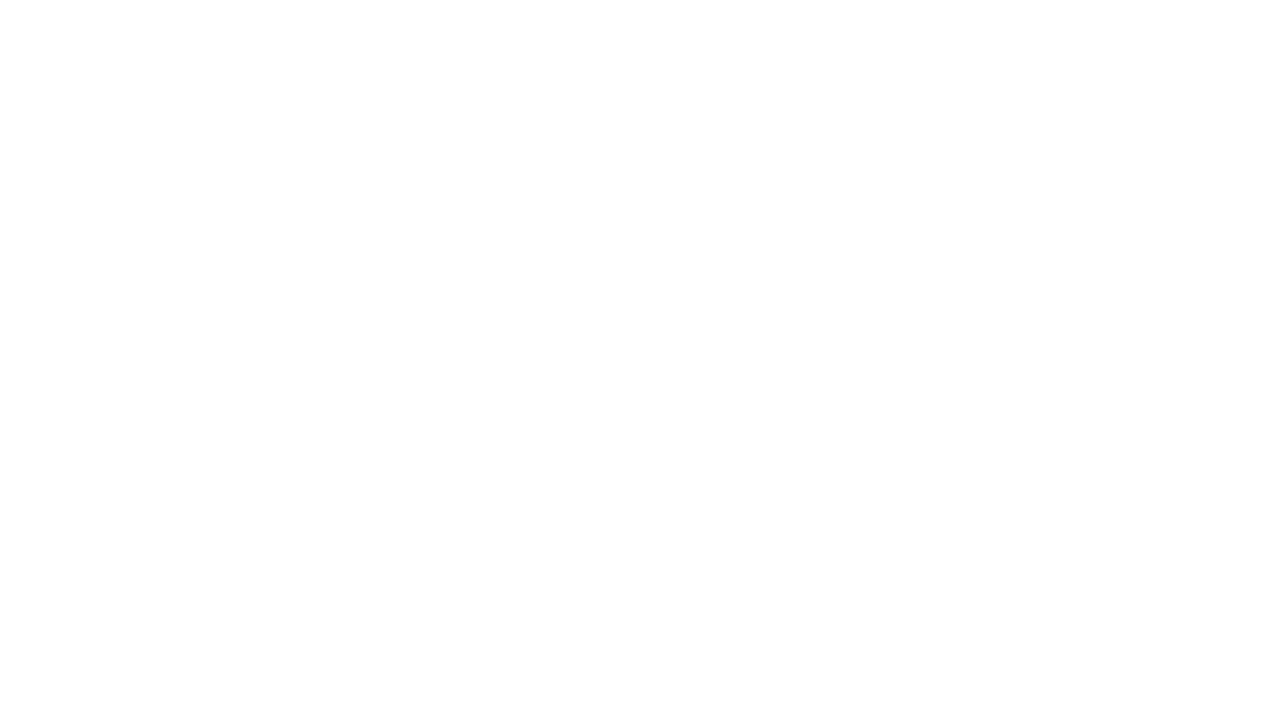

Search results loaded and page reached network idle state
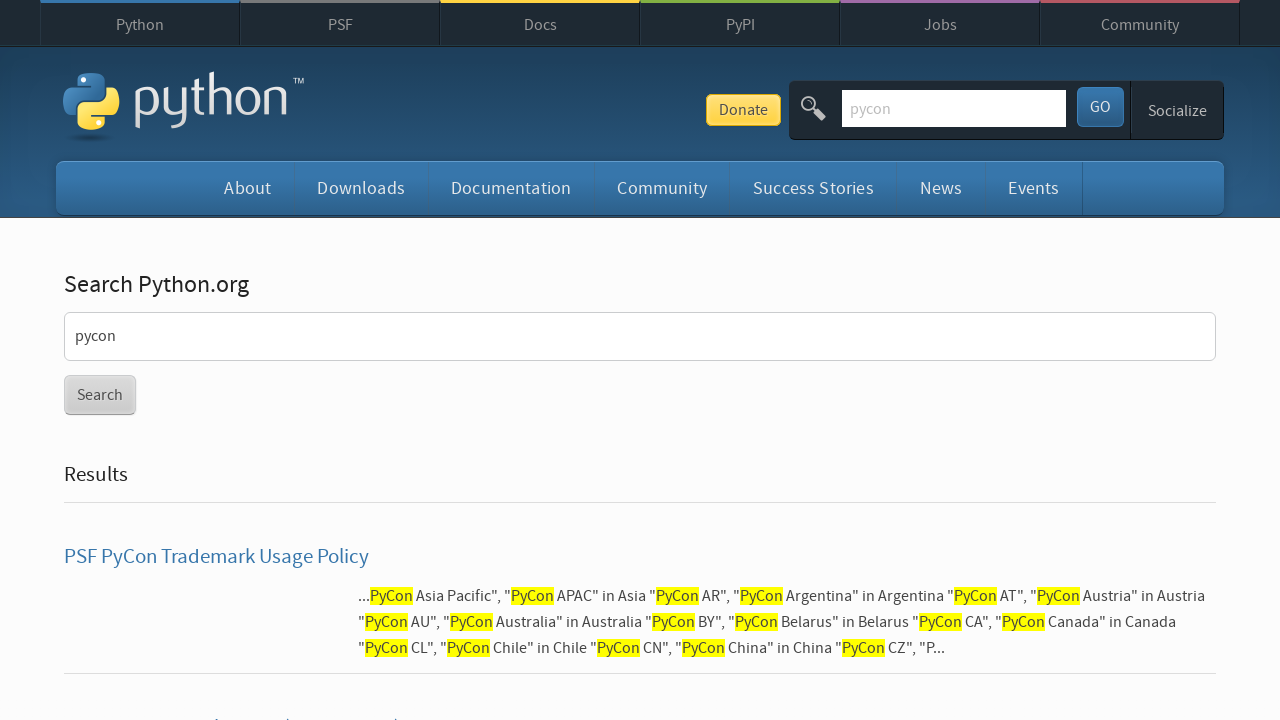

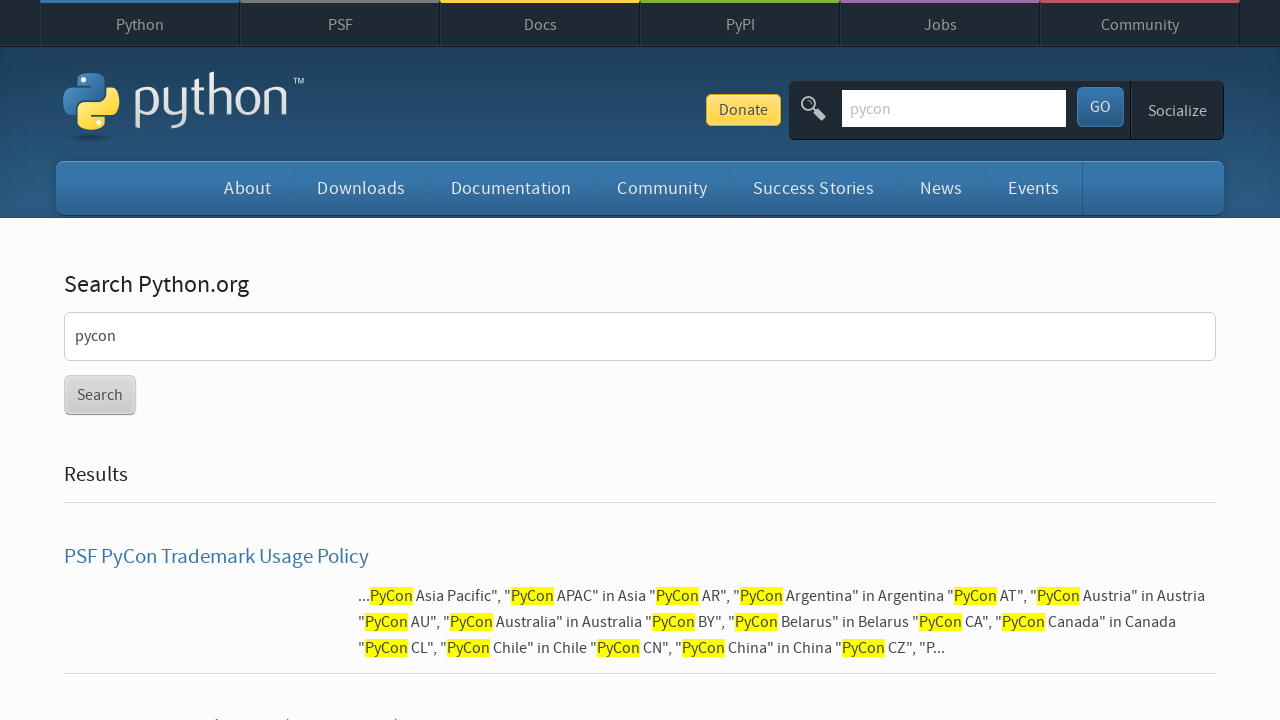